Tests calculator division by clicking buttons 20 / 5 and verifying result equals 4

Starting URL: https://testpages.eviltester.com/styled/apps/calculator.html

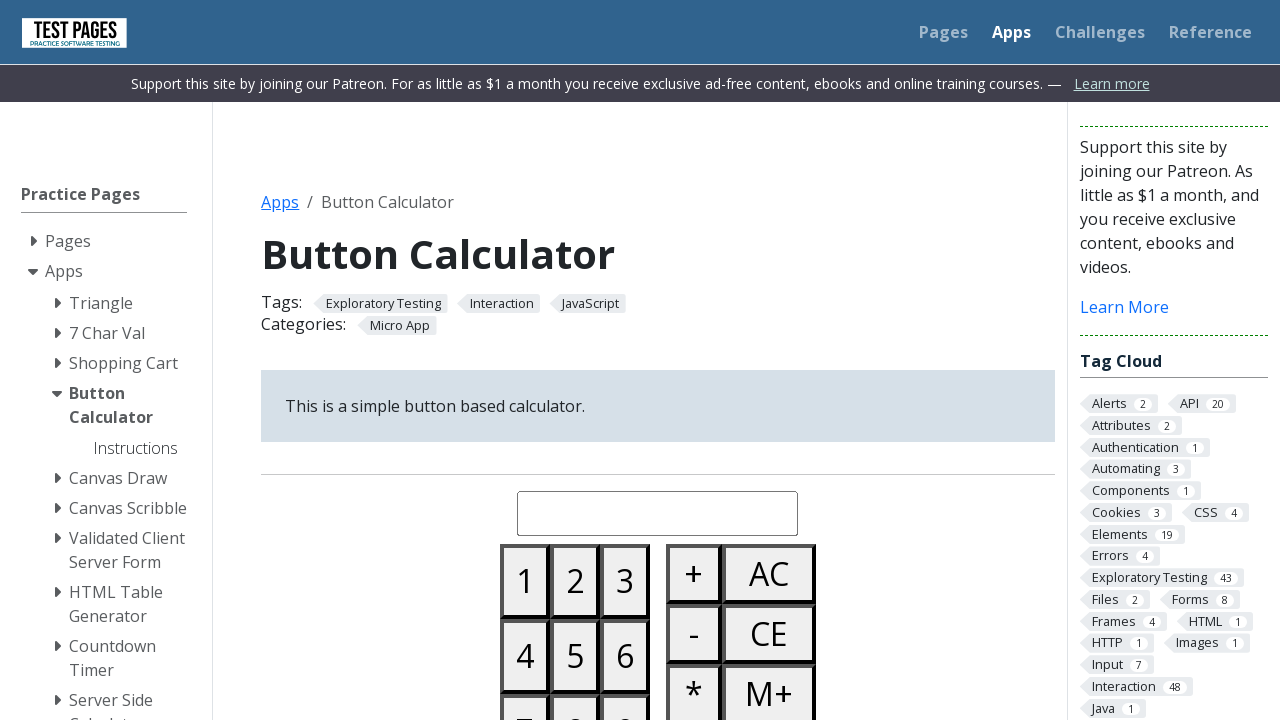

Clicked button 2 at (575, 581) on #button02
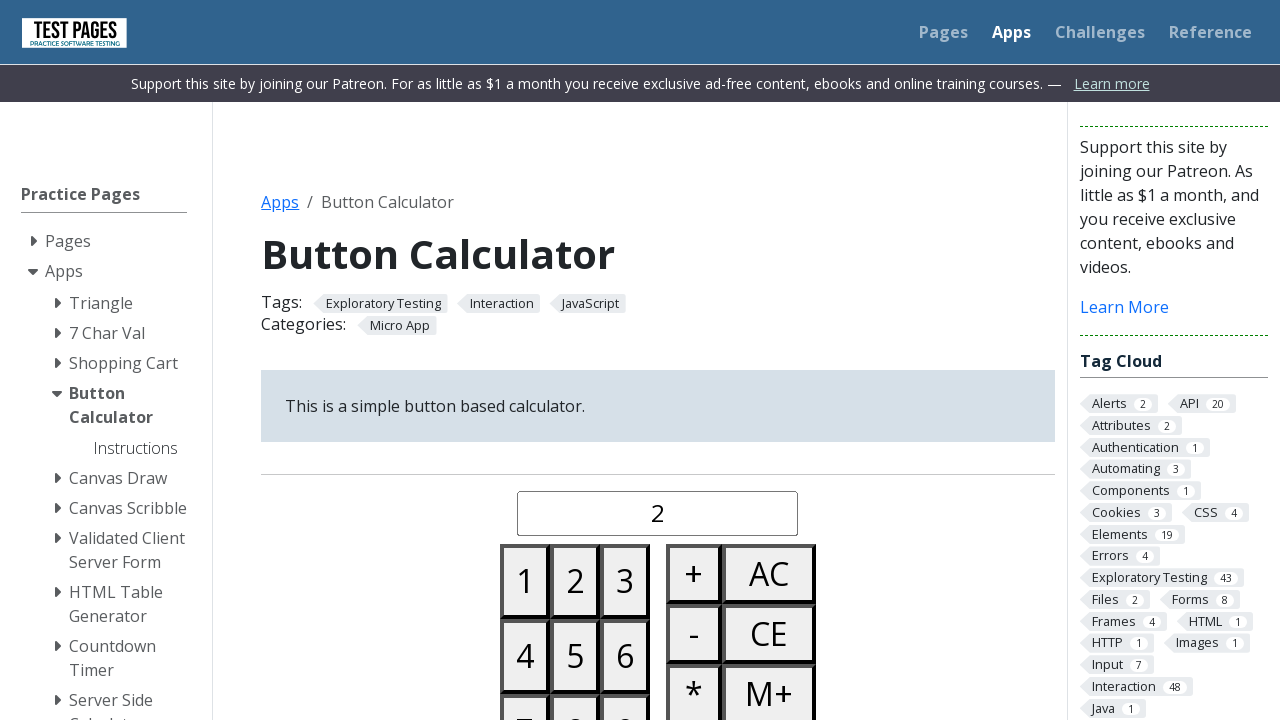

Clicked button 0 at (525, 360) on #button00
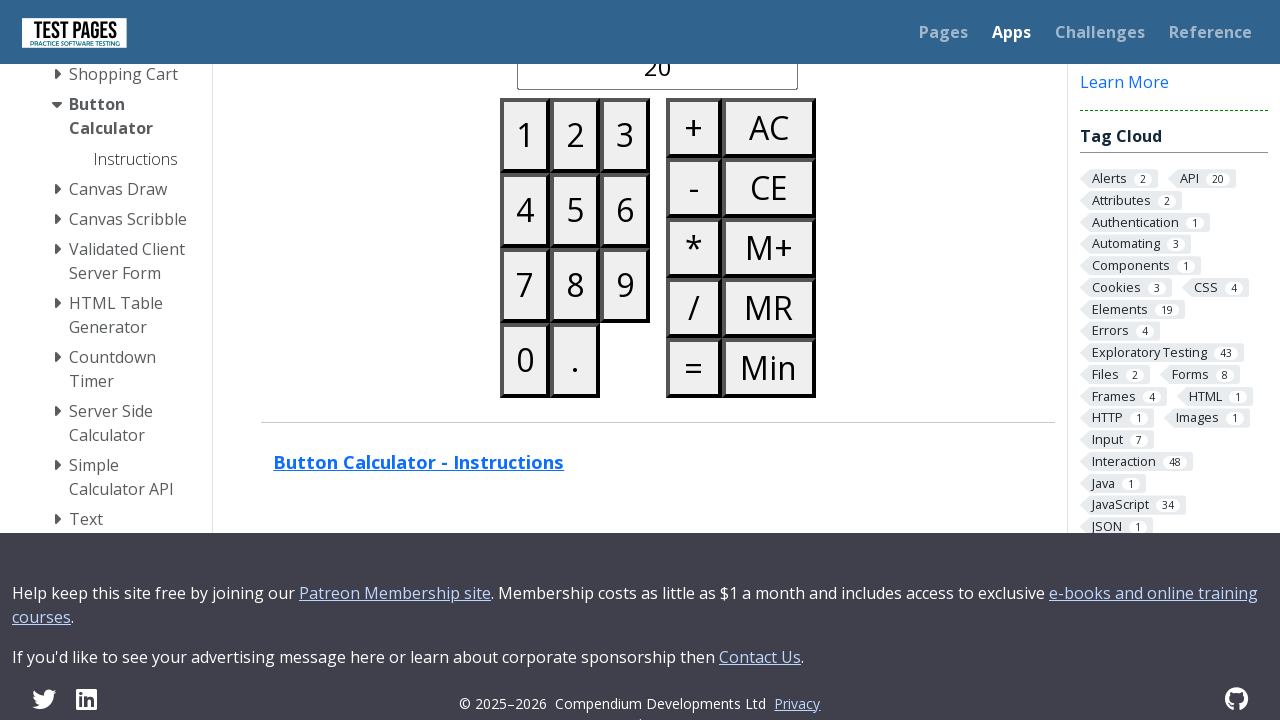

Clicked divide button at (694, 308) on #buttondivide
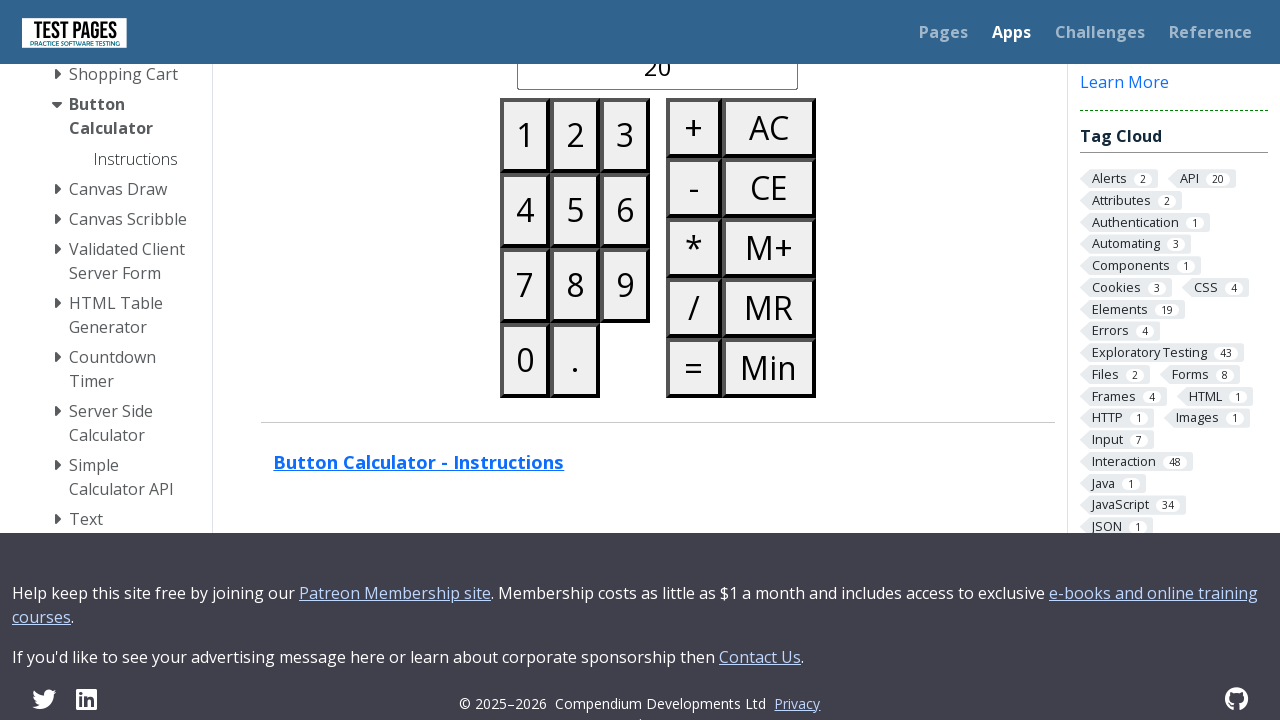

Clicked button 5 at (575, 210) on #button05
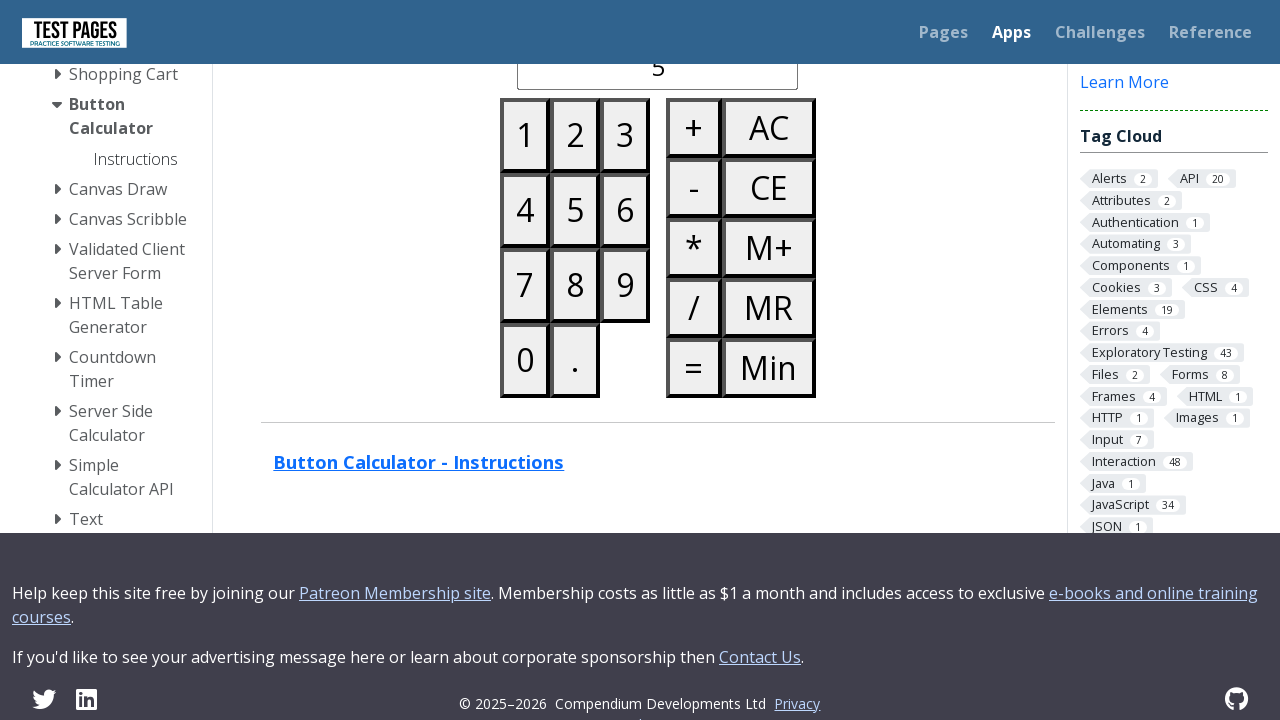

Clicked equals button at (694, 368) on #buttonequals
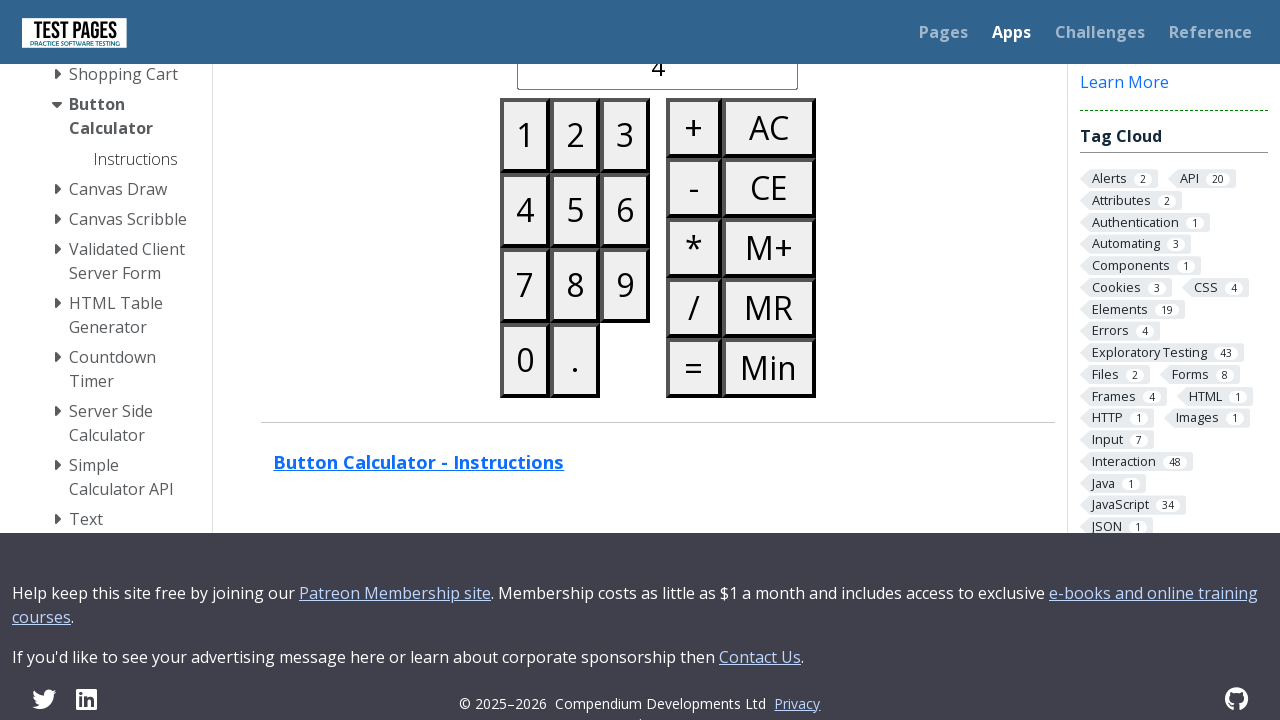

Retrieved calculated display result
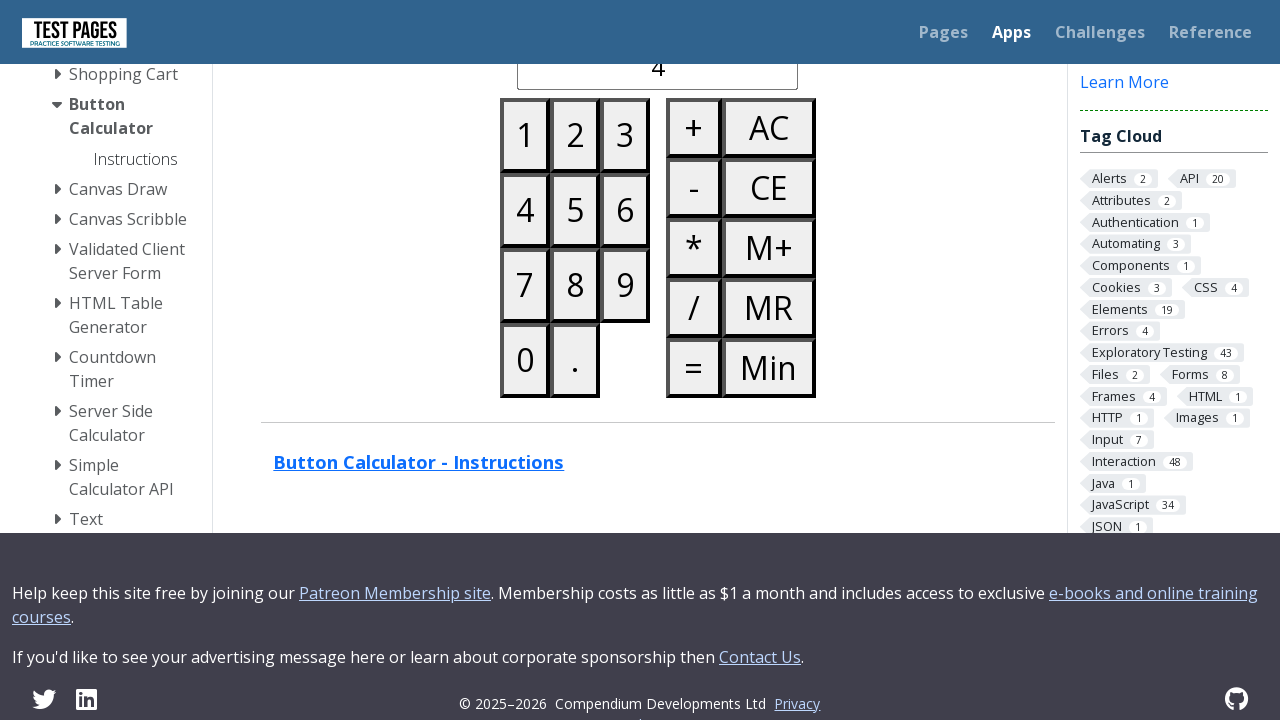

Verified result equals 4
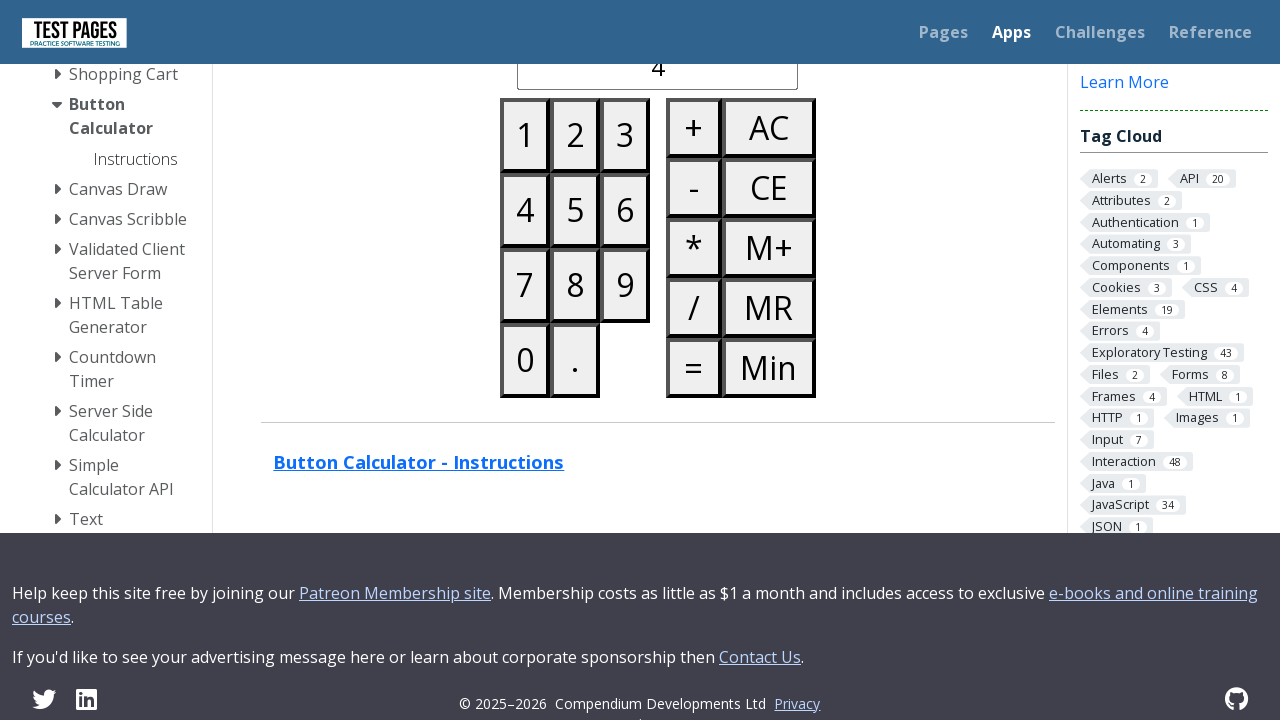

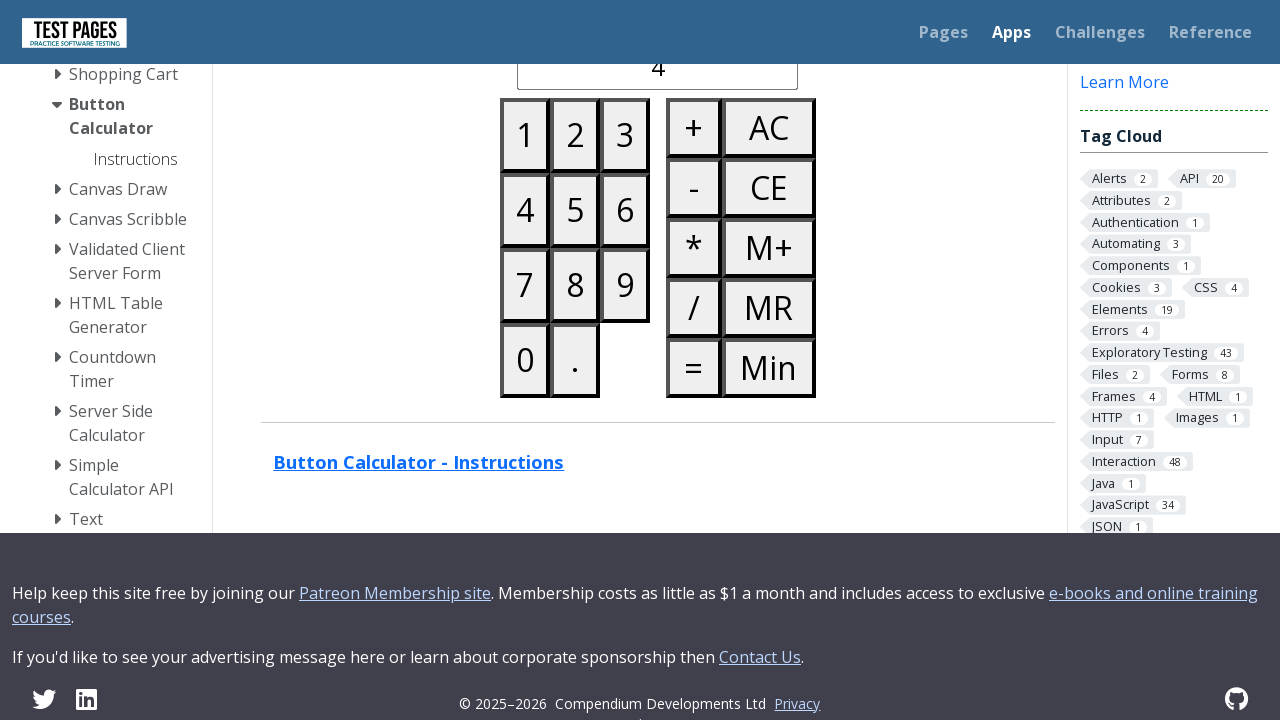